Tests that edits are saved when the edit field loses focus (blur event).

Starting URL: https://demo.playwright.dev/todomvc

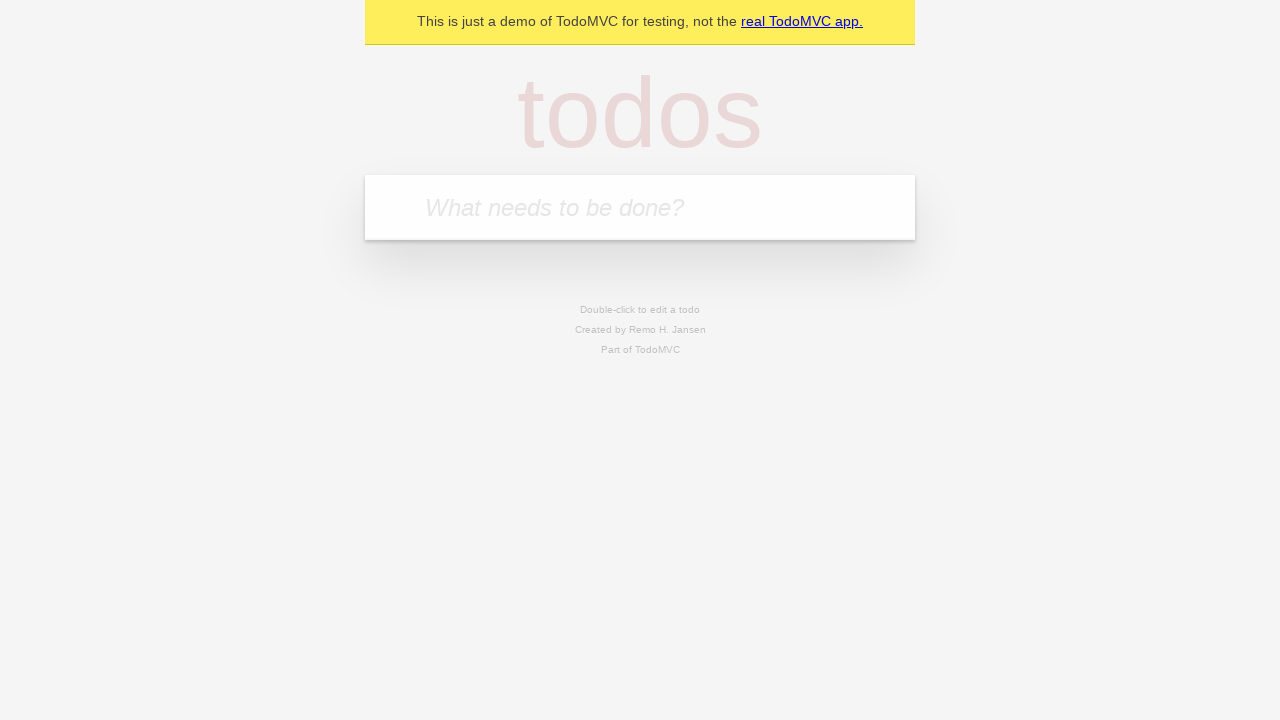

Filled todo input with 'buy some cheese' on internal:attr=[placeholder="What needs to be done?"i]
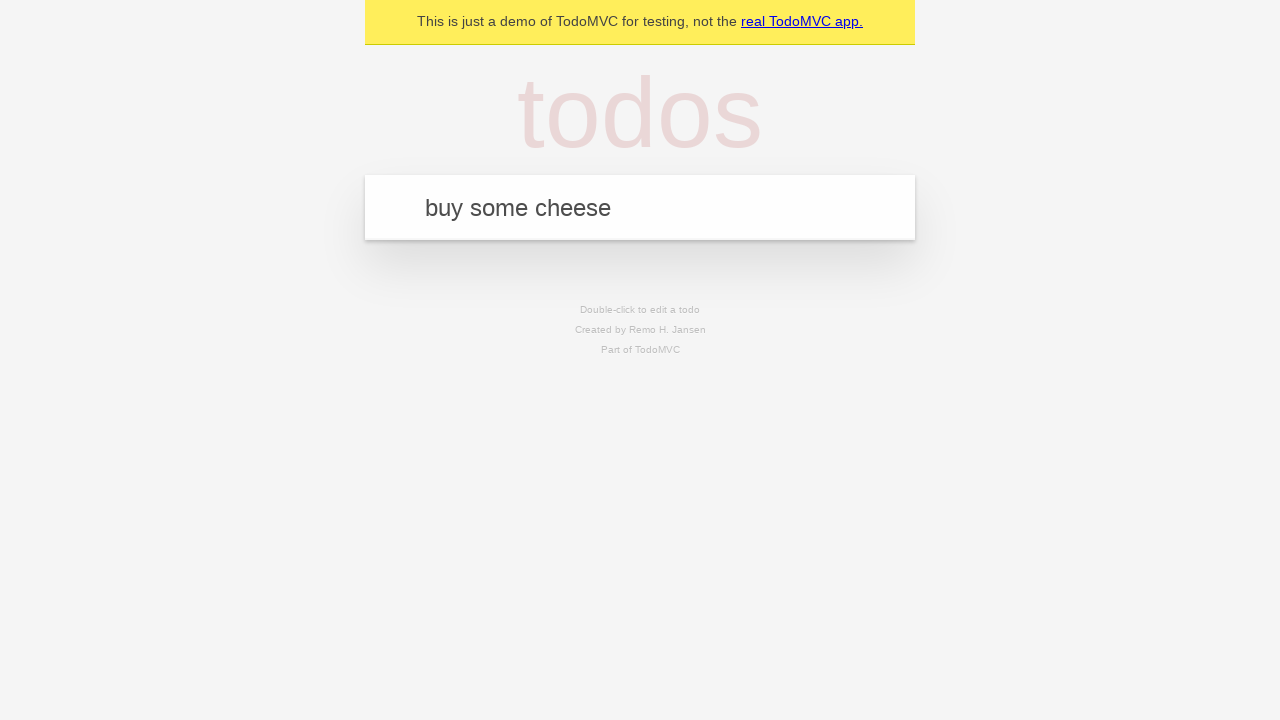

Pressed Enter to create first todo on internal:attr=[placeholder="What needs to be done?"i]
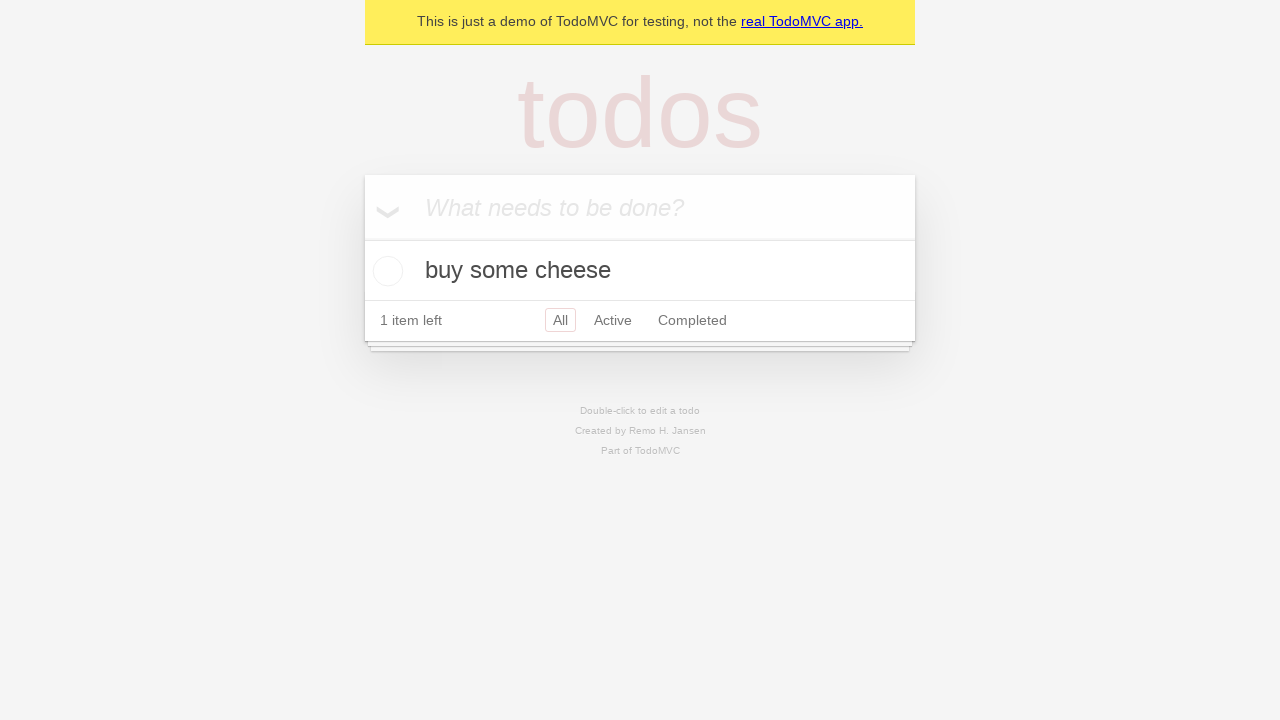

Filled todo input with 'feed the cat' on internal:attr=[placeholder="What needs to be done?"i]
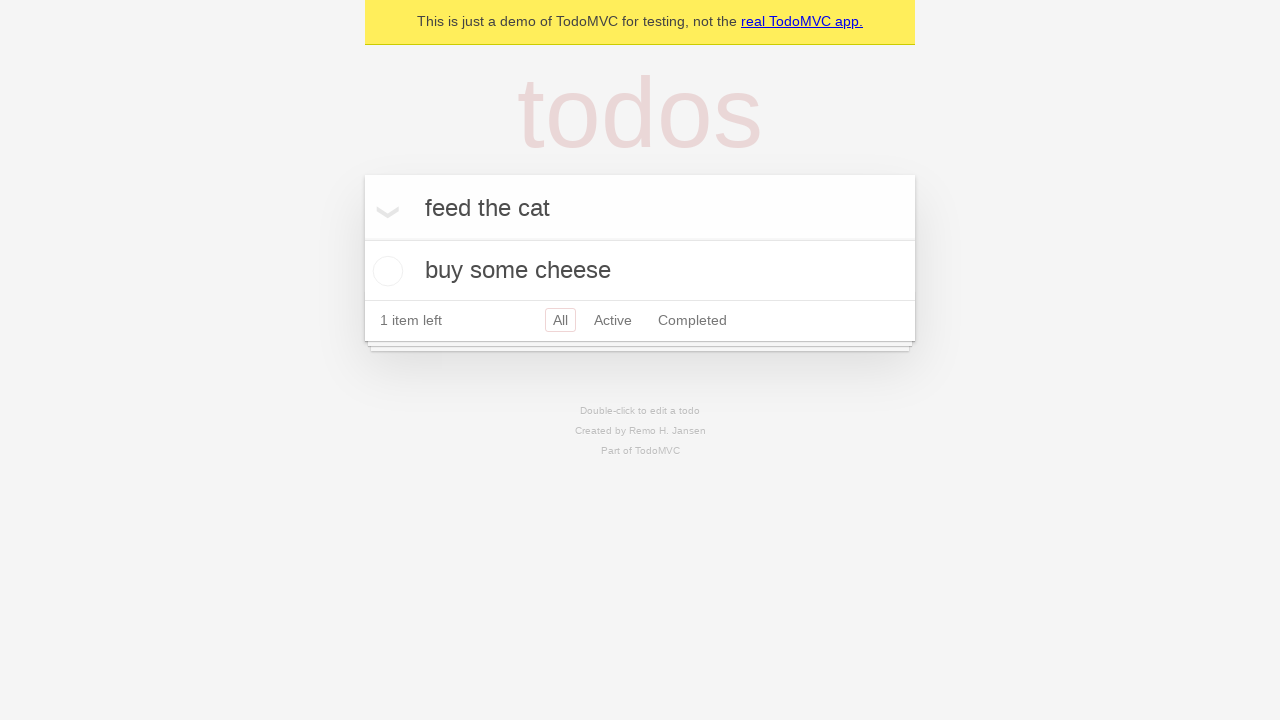

Pressed Enter to create second todo on internal:attr=[placeholder="What needs to be done?"i]
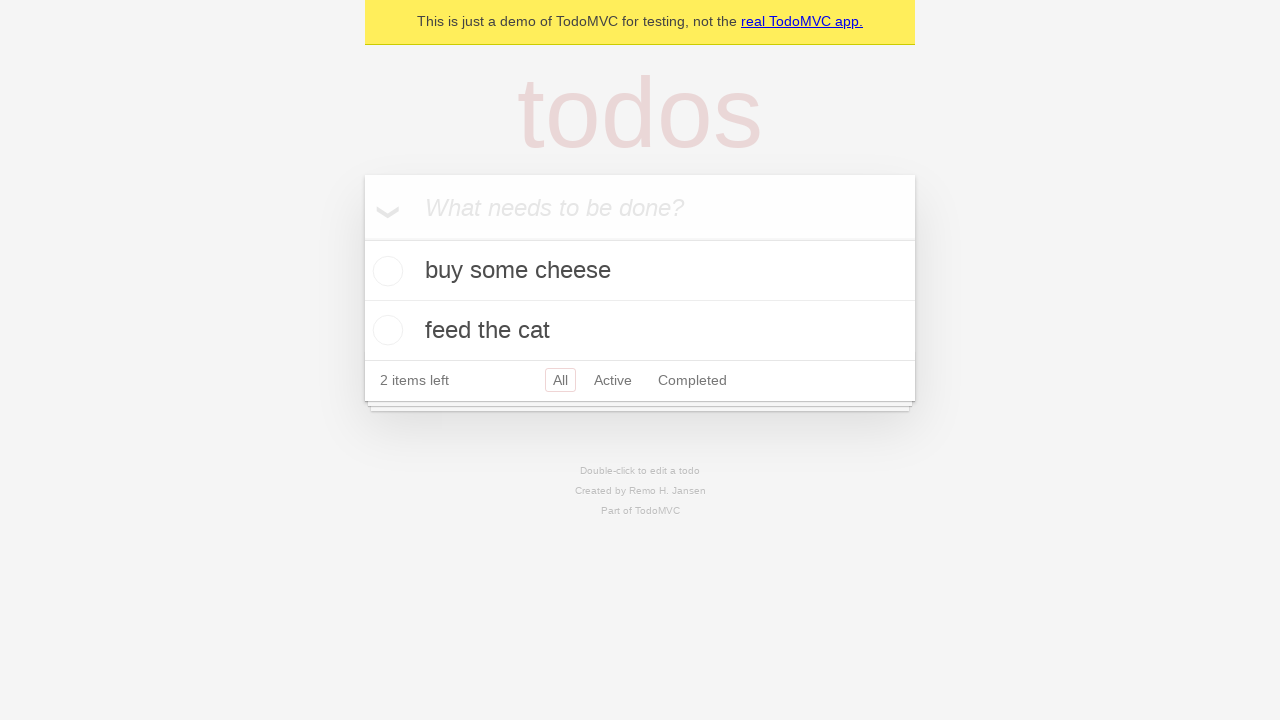

Filled todo input with 'book a doctors appointment' on internal:attr=[placeholder="What needs to be done?"i]
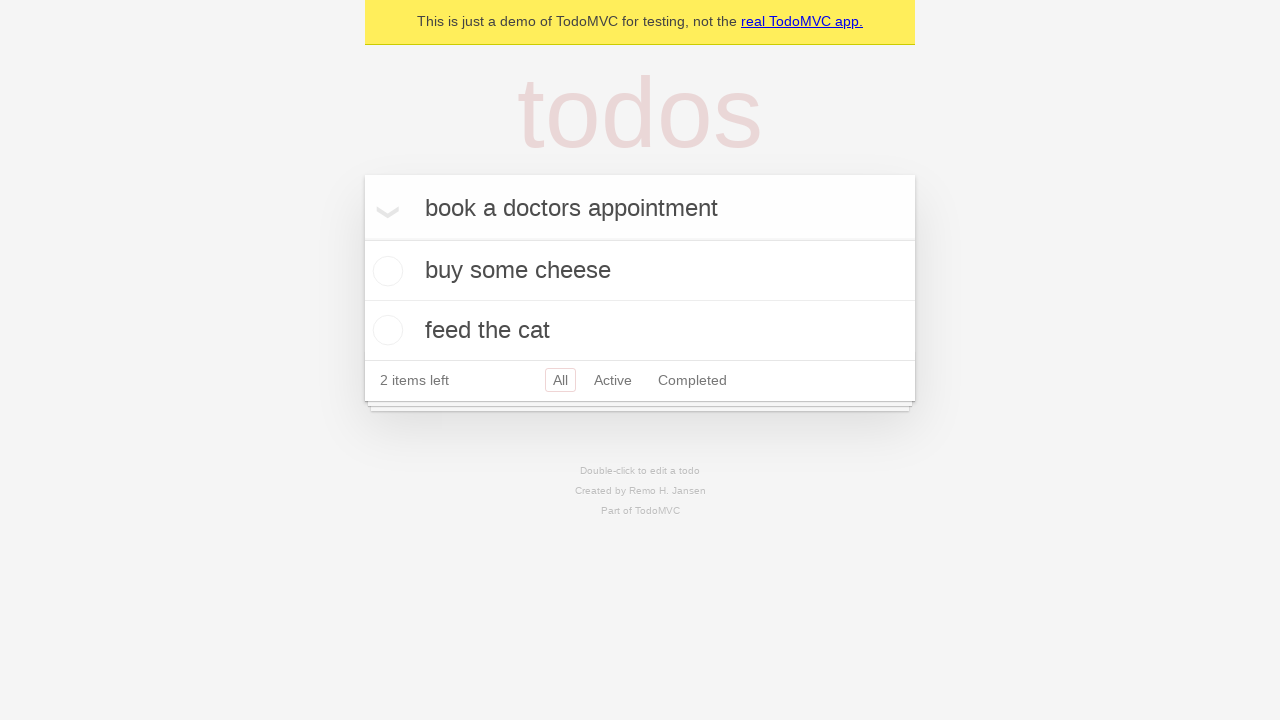

Pressed Enter to create third todo on internal:attr=[placeholder="What needs to be done?"i]
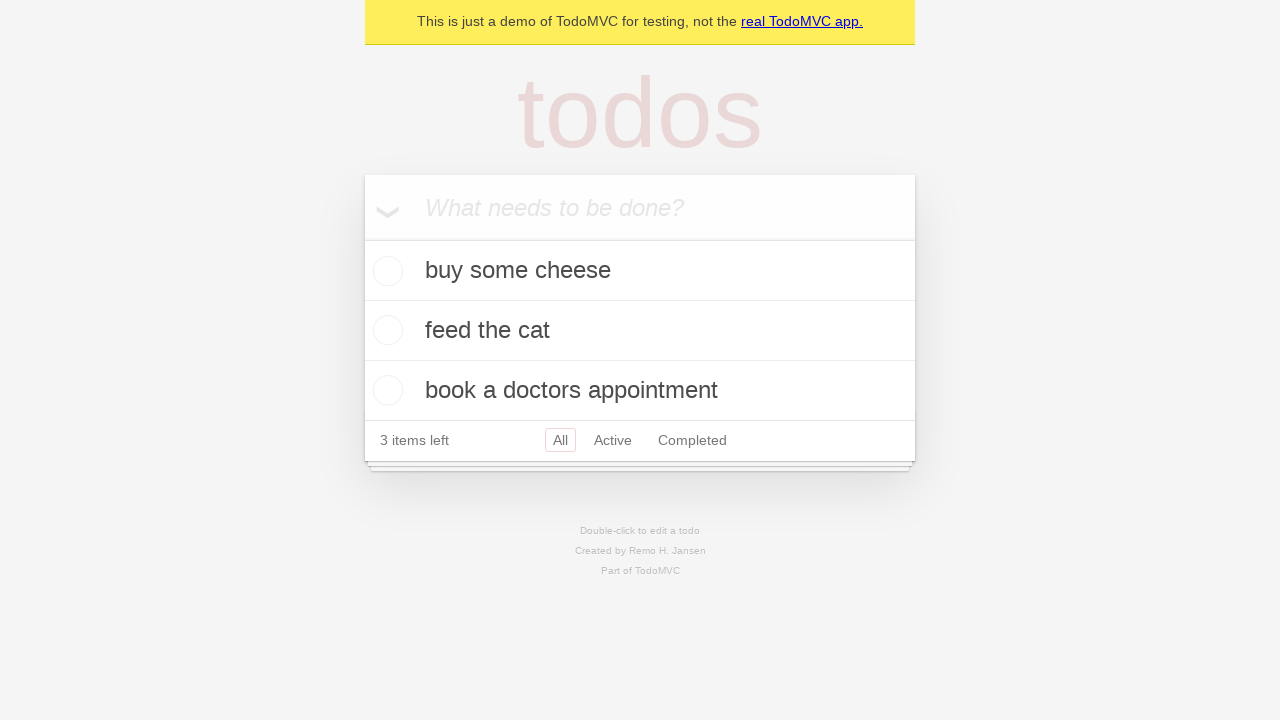

Double-clicked second todo to enter edit mode at (640, 331) on internal:testid=[data-testid="todo-item"s] >> nth=1
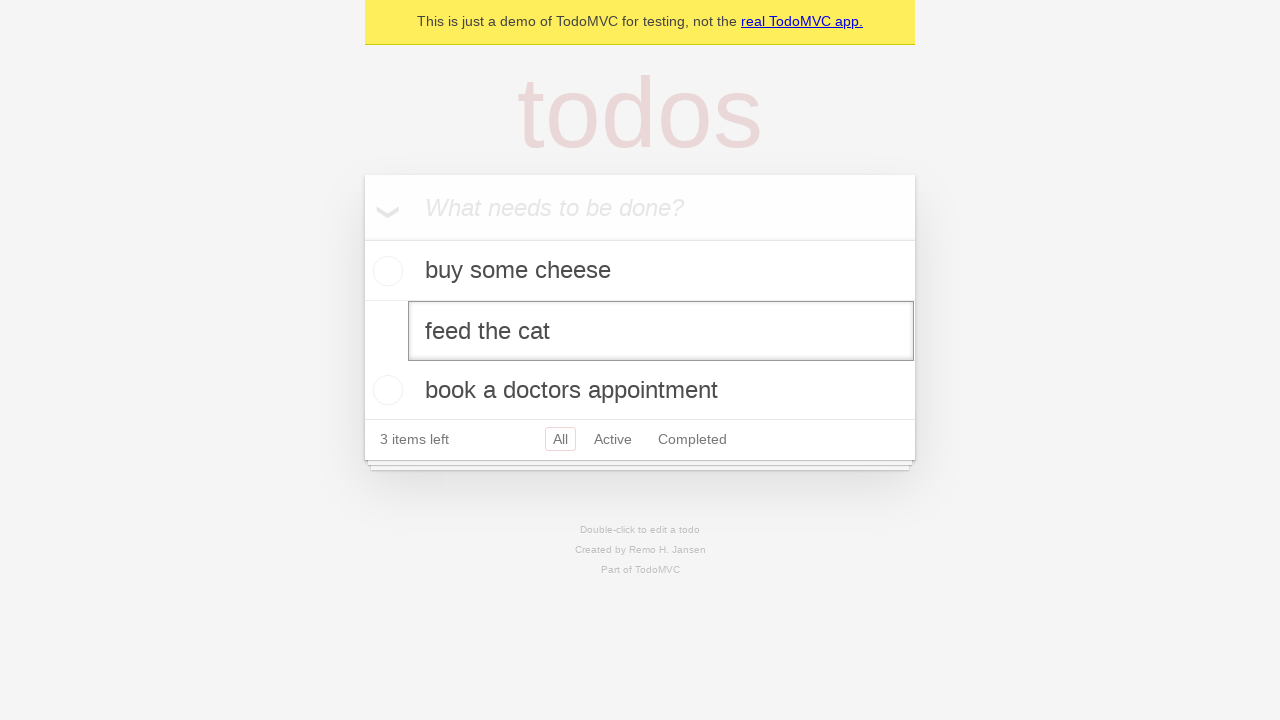

Filled edit field with 'buy some sausages' on internal:testid=[data-testid="todo-item"s] >> nth=1 >> internal:role=textbox[nam
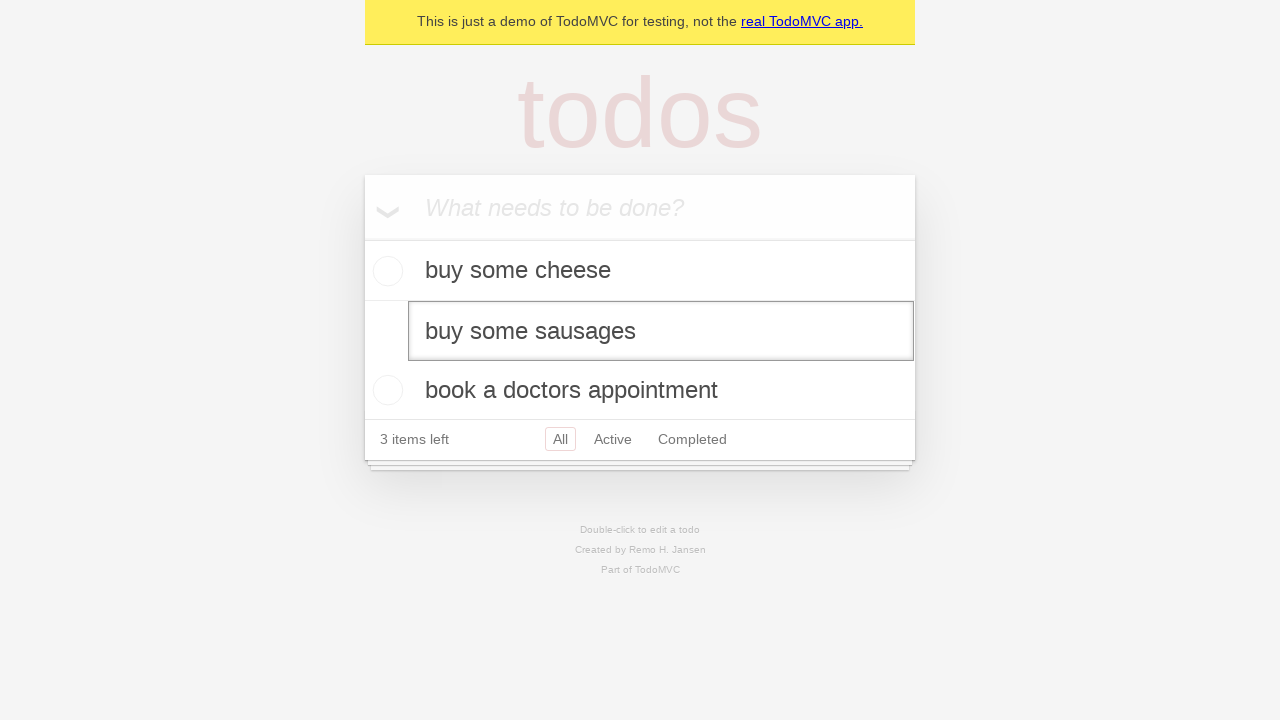

Dispatched blur event to save edit
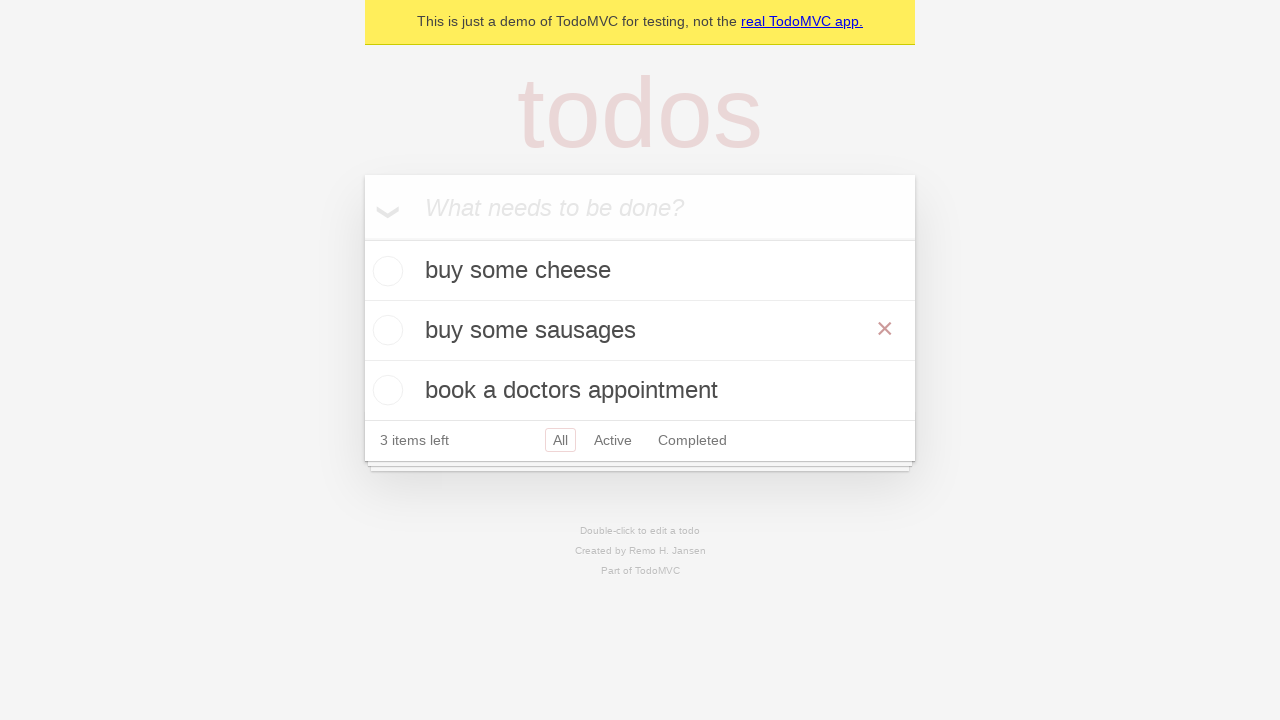

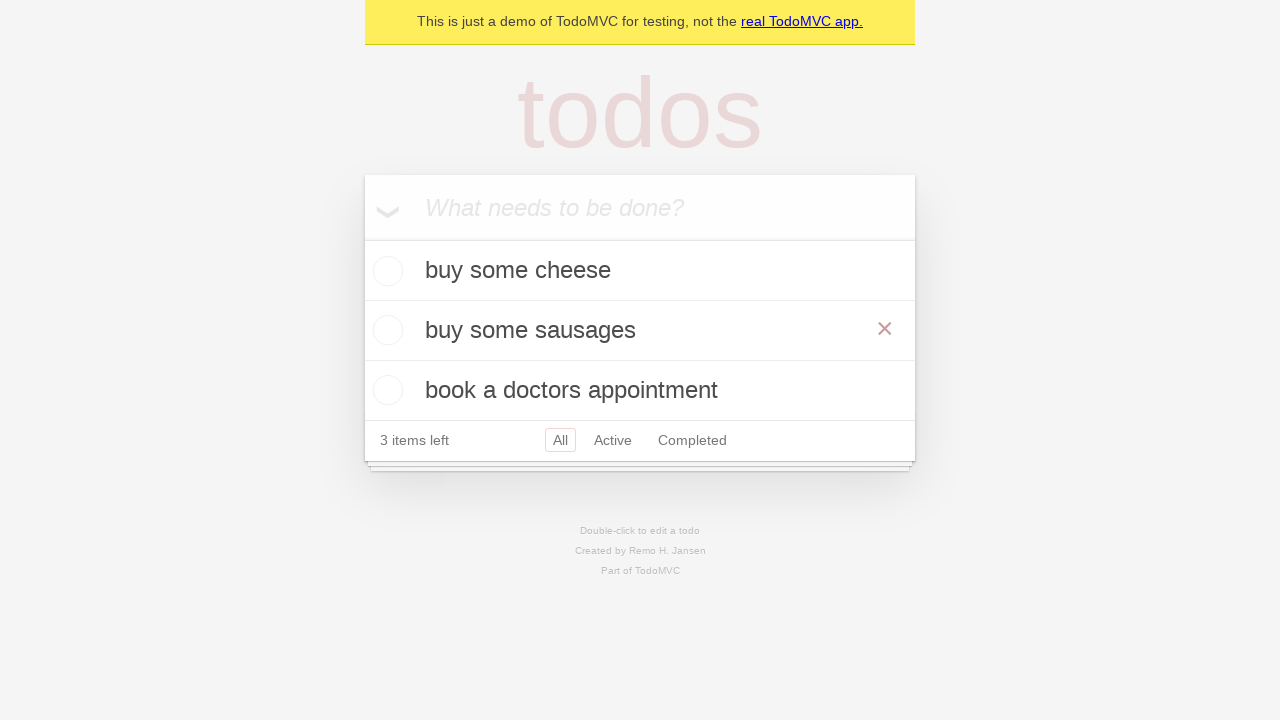